Navigates to Freshworks homepage and clicks on the Support link in the footer area

Starting URL: https://www.freshworks.com/

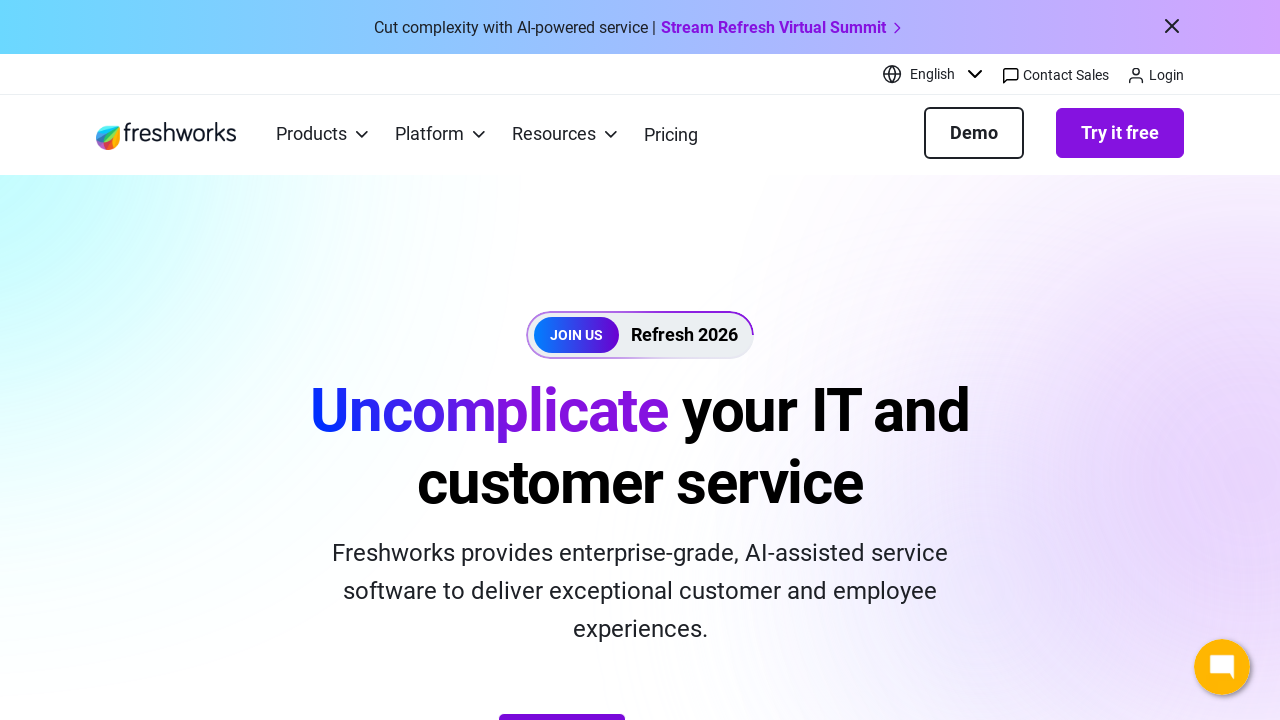

Waited for page DOM content to load
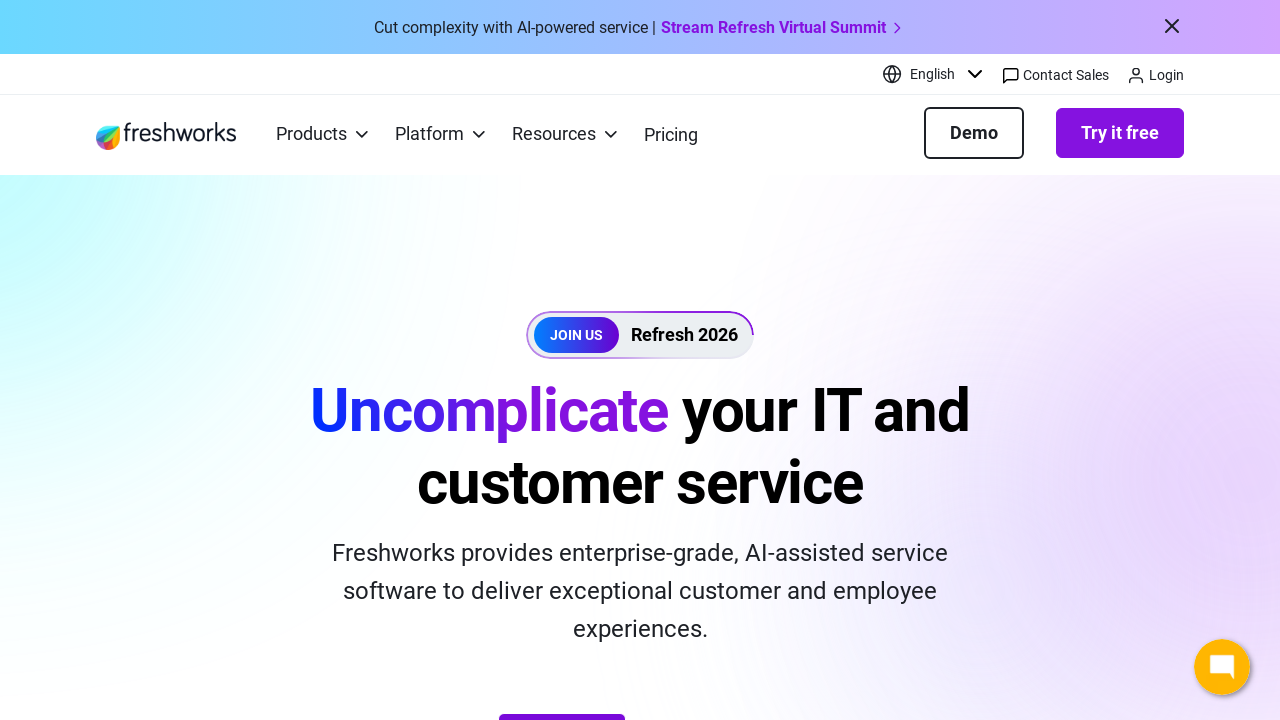

Clicked on the Support link in footer area at (489, 362) on a:has-text('Support')
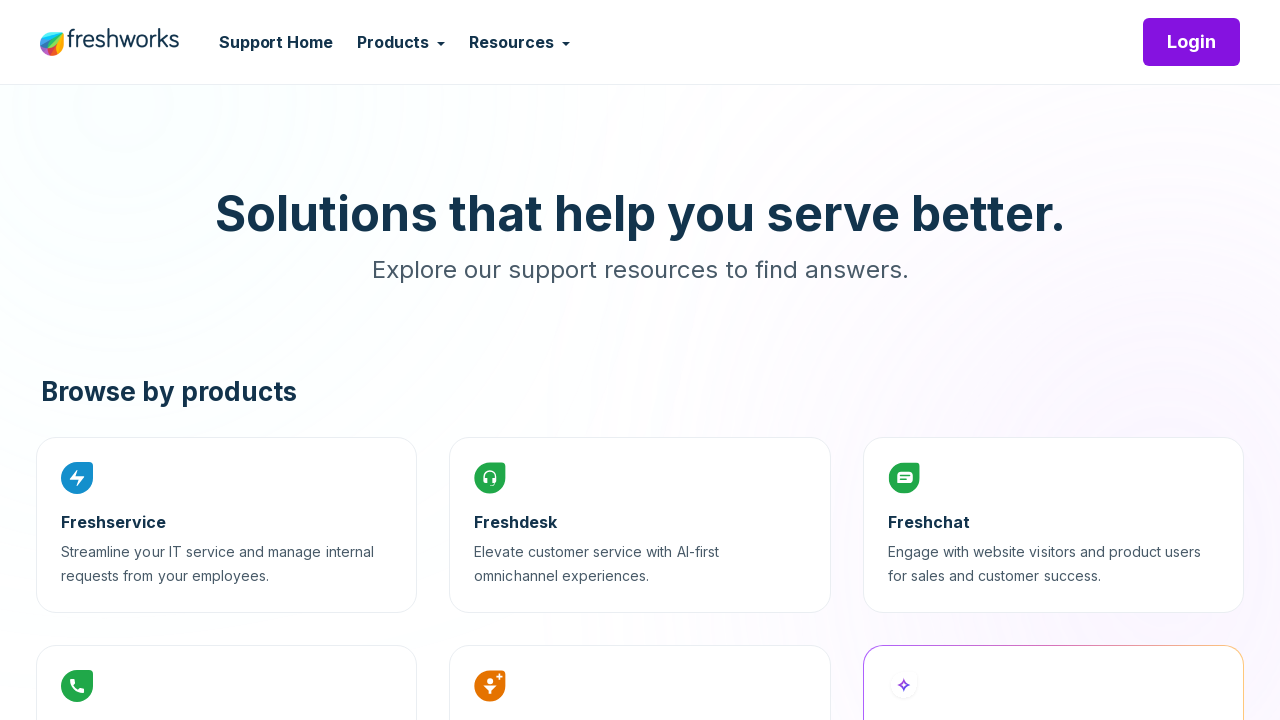

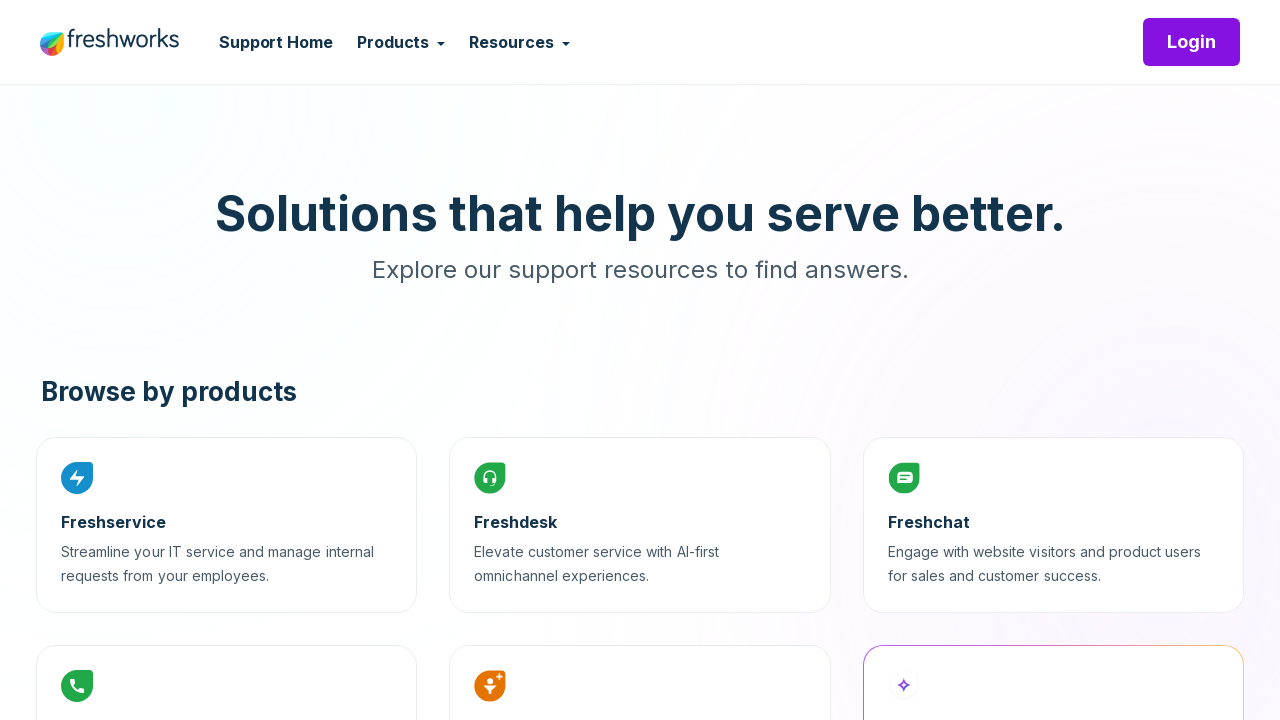